Tests that the Clear completed button displays correct text when items are completed

Starting URL: https://demo.playwright.dev/todomvc

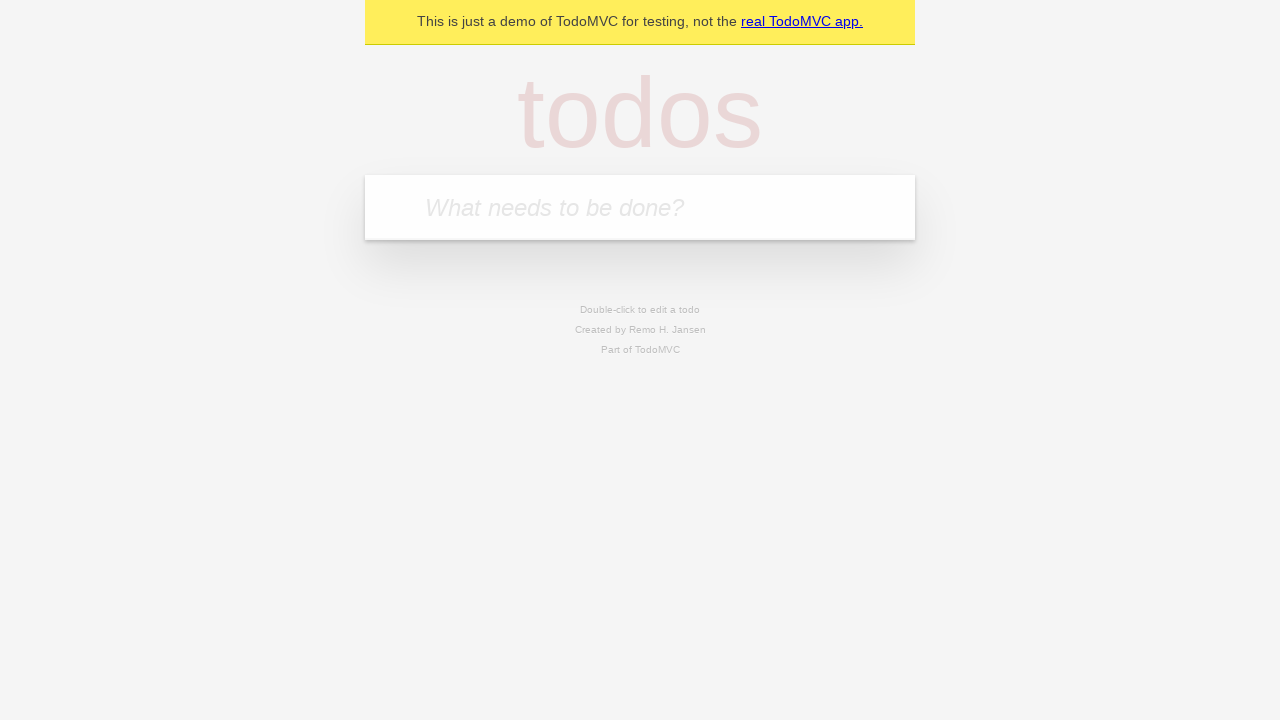

Filled new todo field with 'buy food' on internal:attr=[placeholder="What needs to be done?"i]
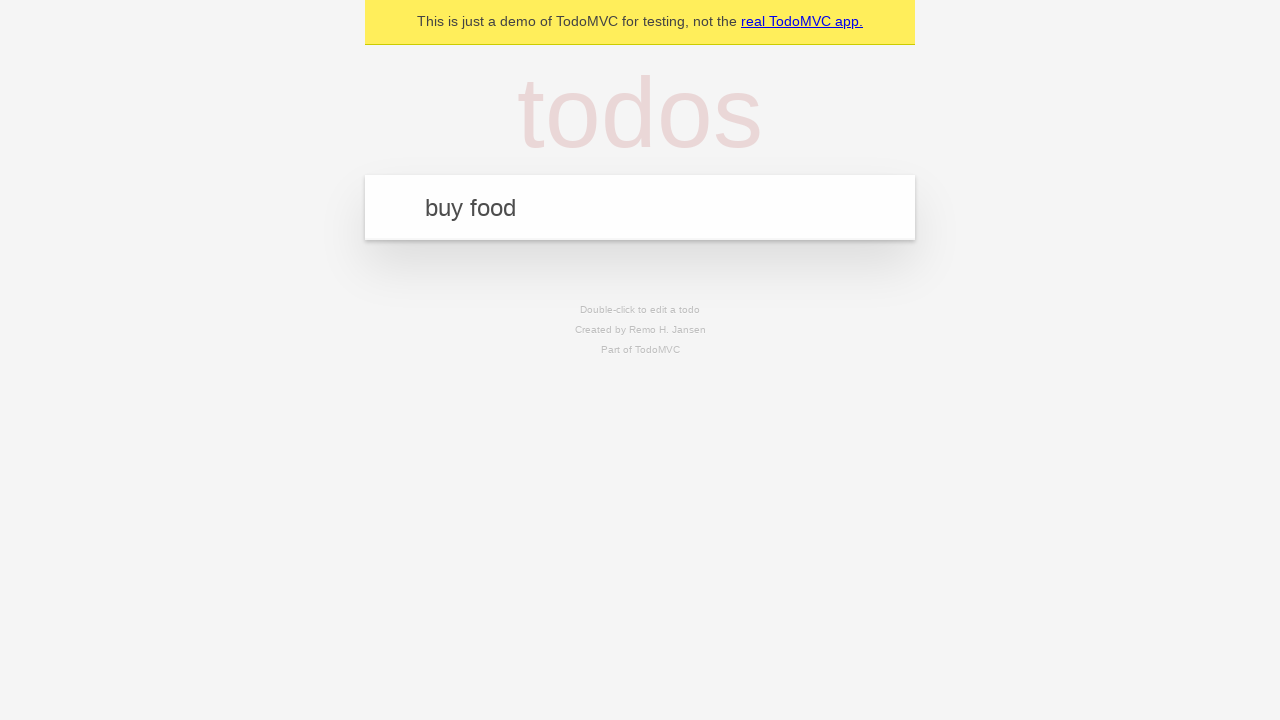

Pressed Enter to add todo 'buy food' on internal:attr=[placeholder="What needs to be done?"i]
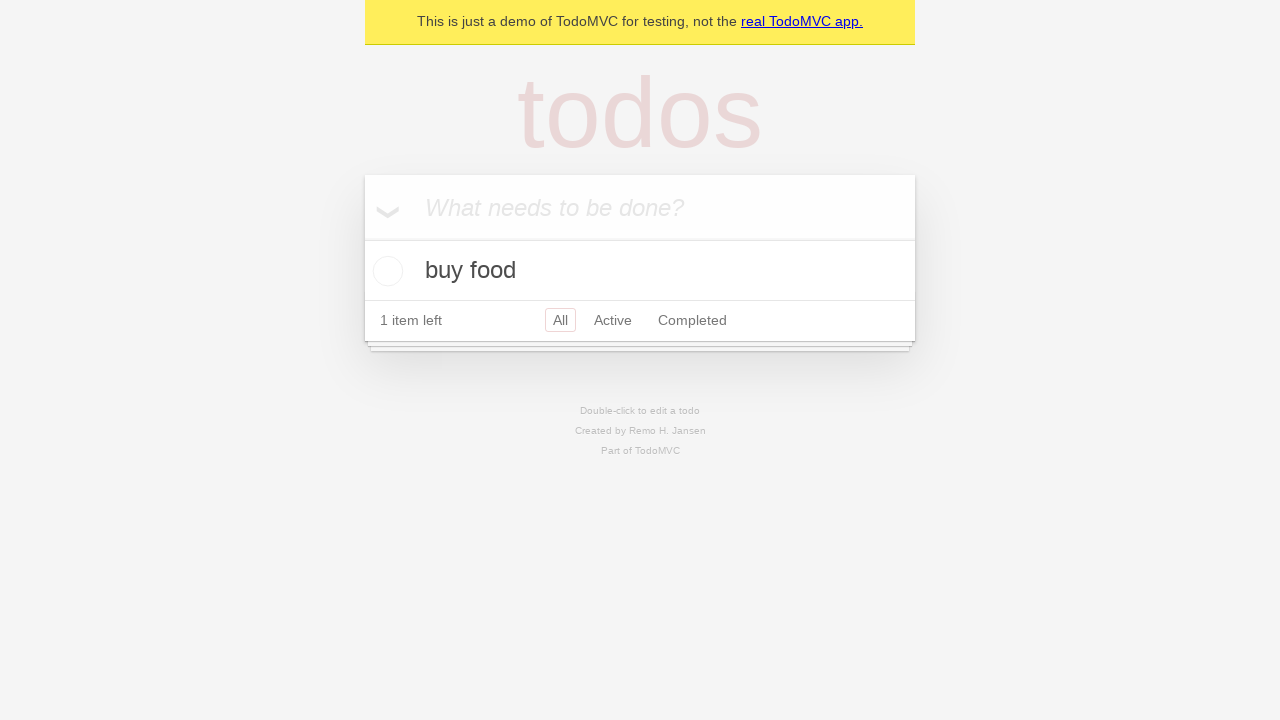

Filled new todo field with 'watch show' on internal:attr=[placeholder="What needs to be done?"i]
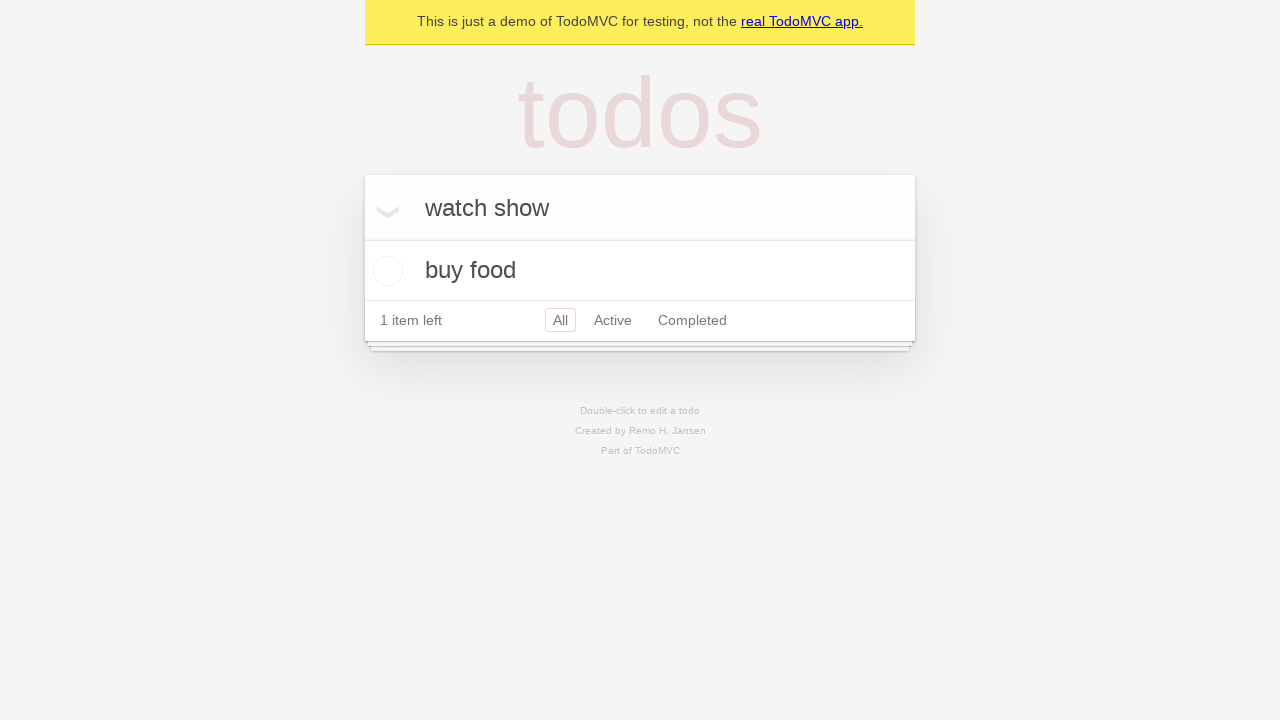

Pressed Enter to add todo 'watch show' on internal:attr=[placeholder="What needs to be done?"i]
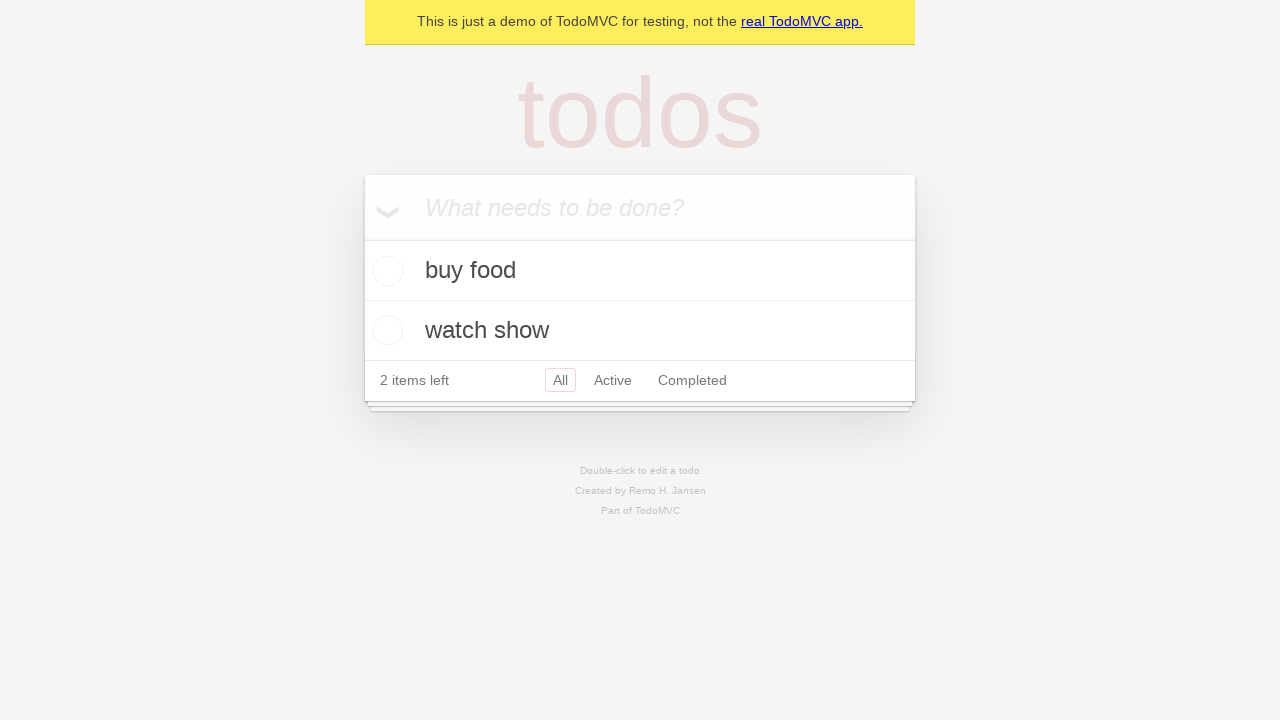

Filled new todo field with 'cook dinner' on internal:attr=[placeholder="What needs to be done?"i]
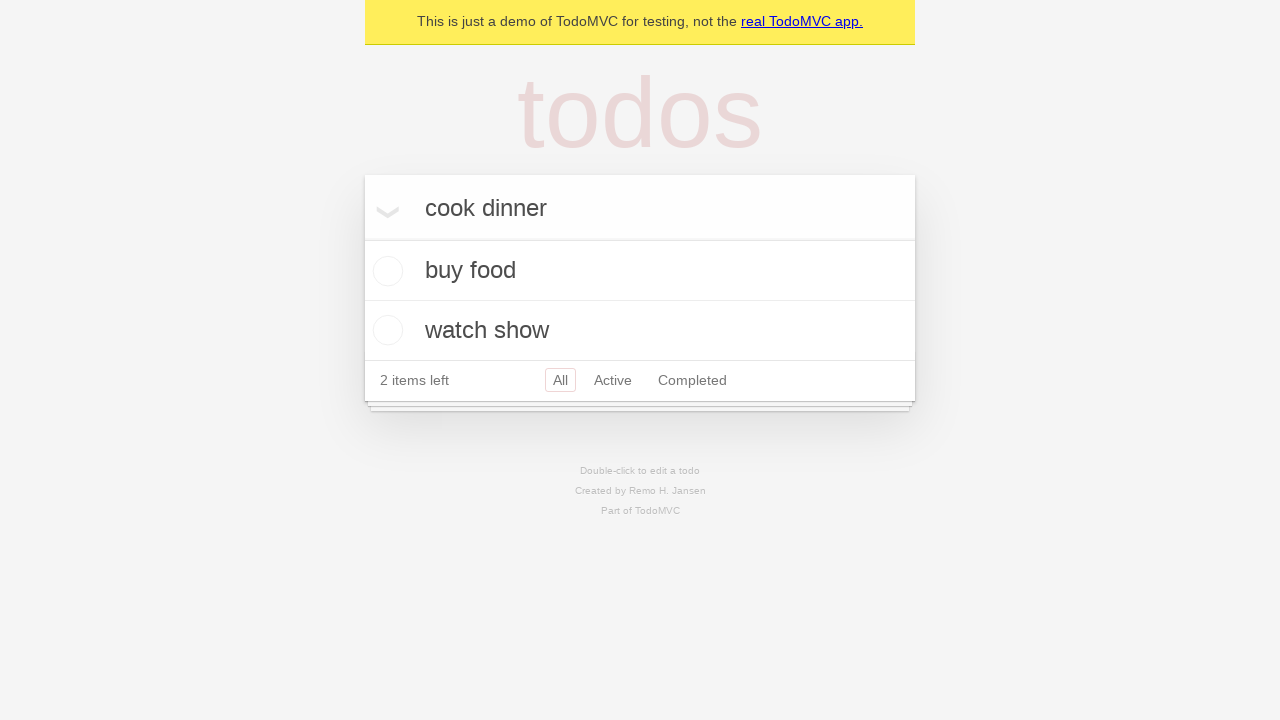

Pressed Enter to add todo 'cook dinner' on internal:attr=[placeholder="What needs to be done?"i]
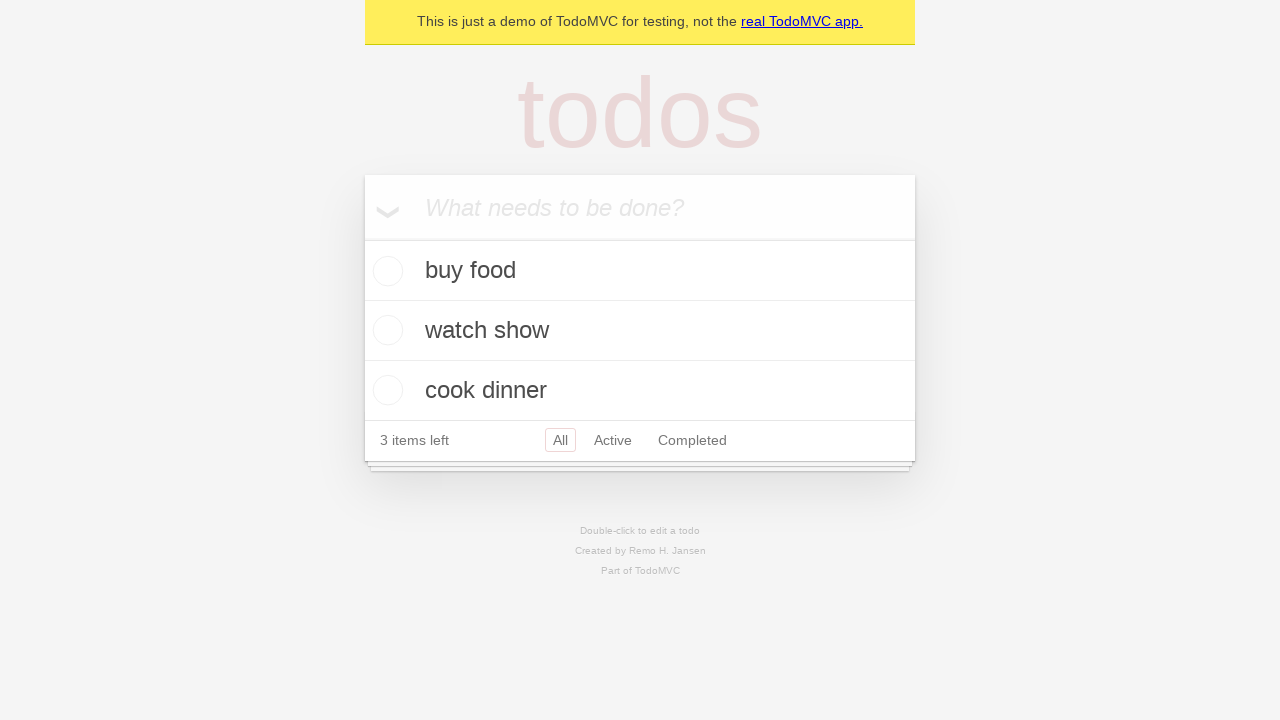

Checked the first todo item as completed at (385, 271) on .todo-list li .toggle >> nth=0
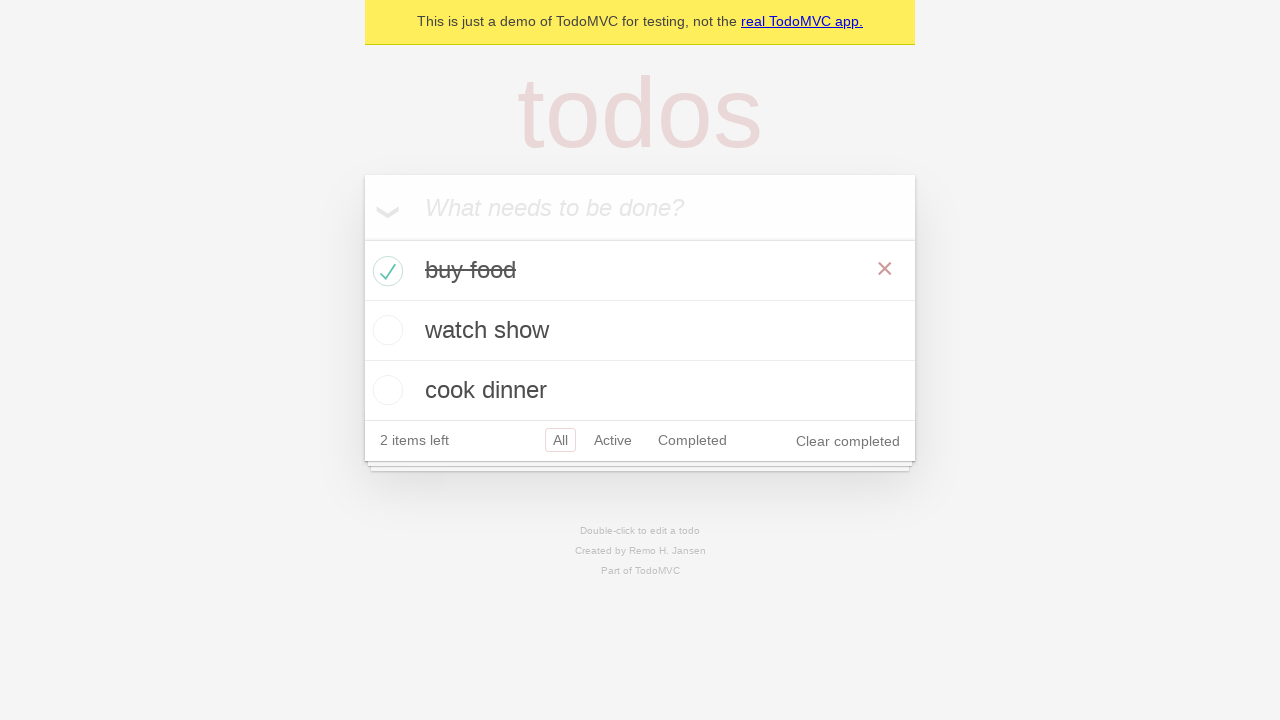

Clear completed button appeared on the page
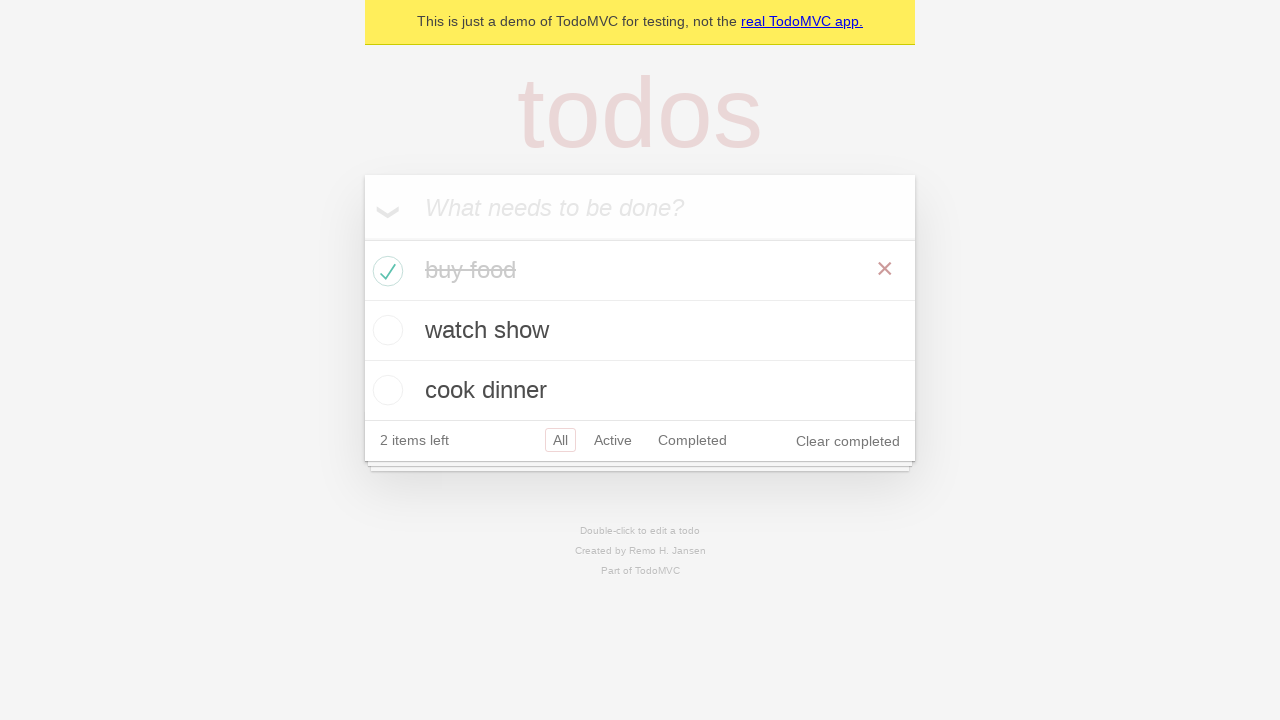

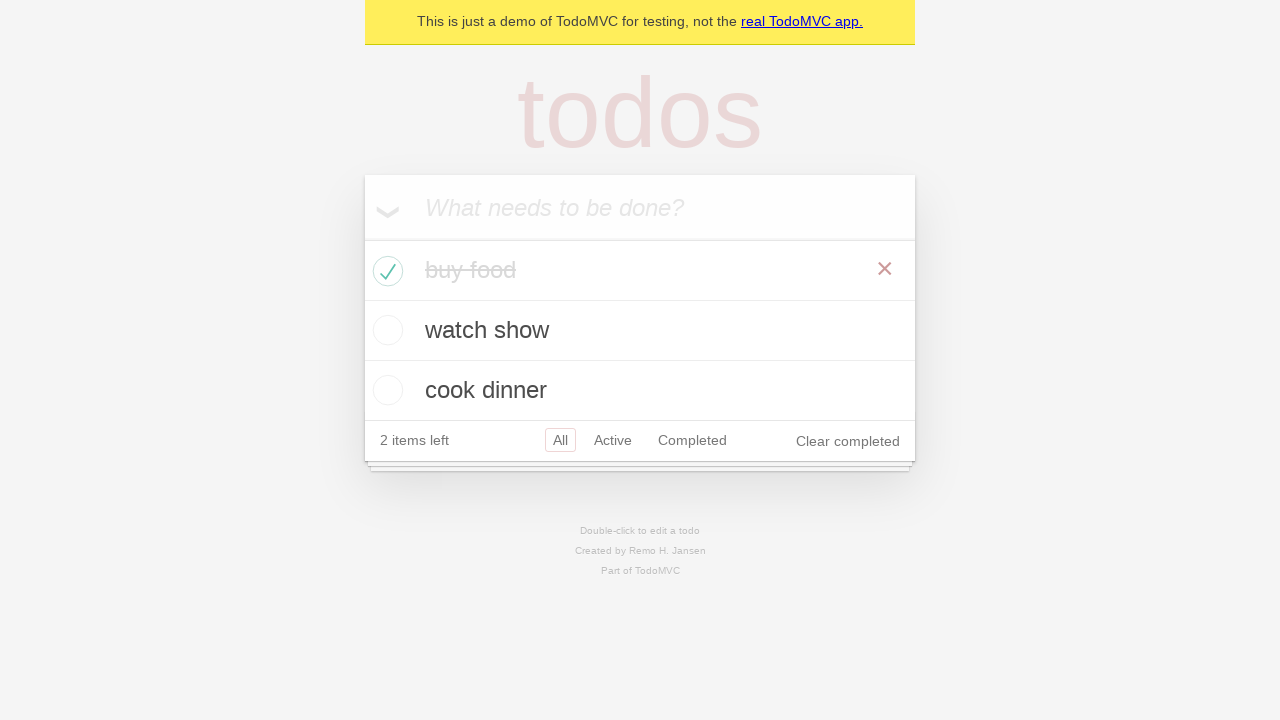